Tests the Disappearing Elements page by checking if all expected navigation links are present and refreshing to see if any disappear

Starting URL: https://the-internet.herokuapp.com

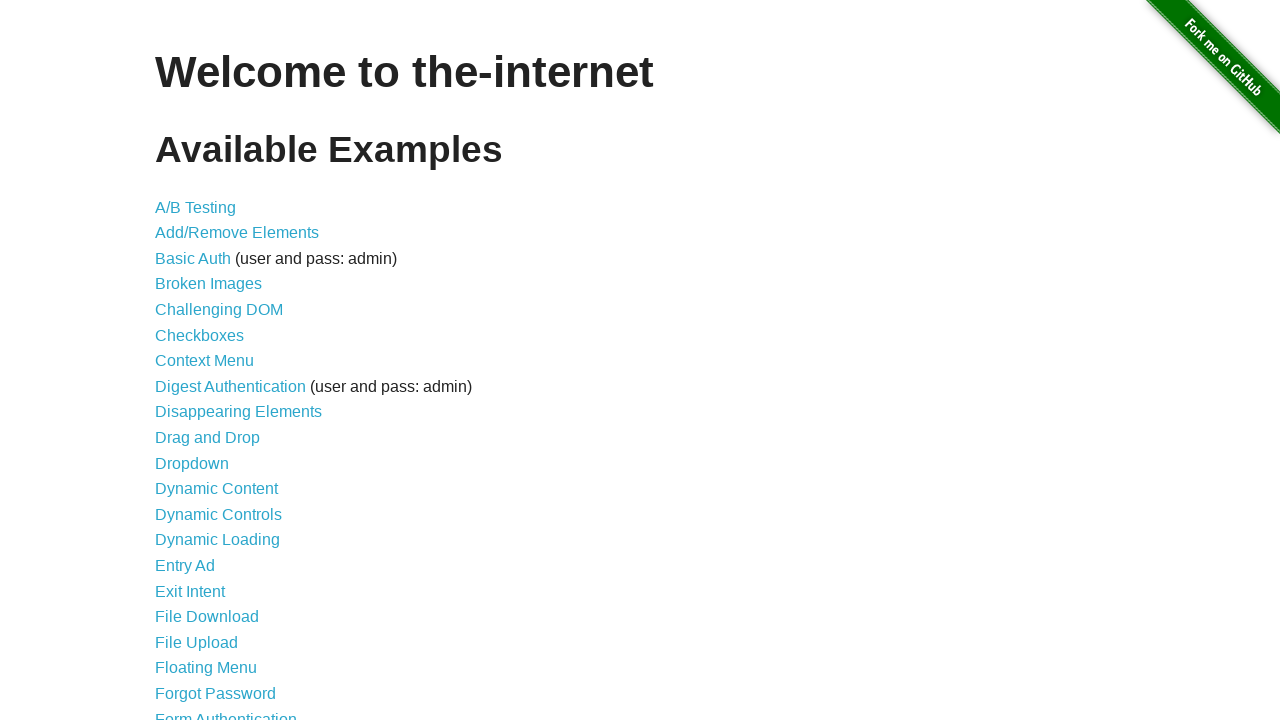

Clicked on Disappearing Elements navigation link at (238, 412) on internal:role=link[name="Disappearing Elements"i]
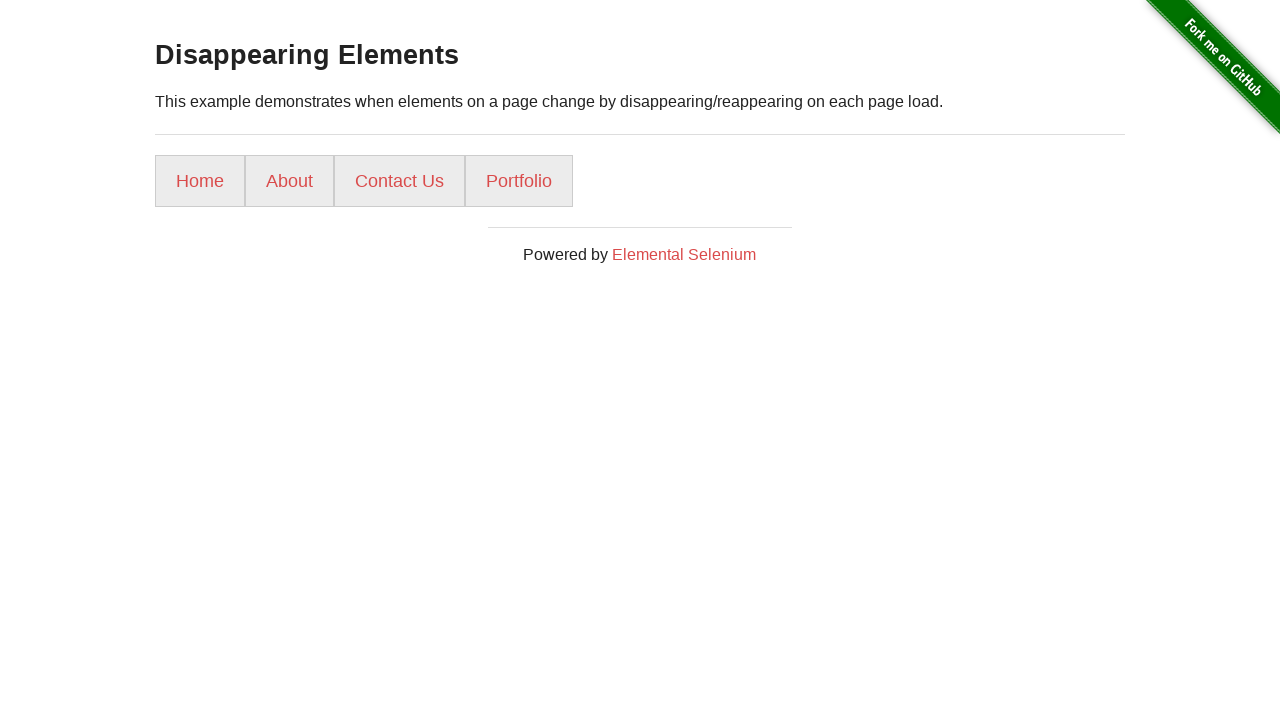

Reloaded page (refresh 1/5)
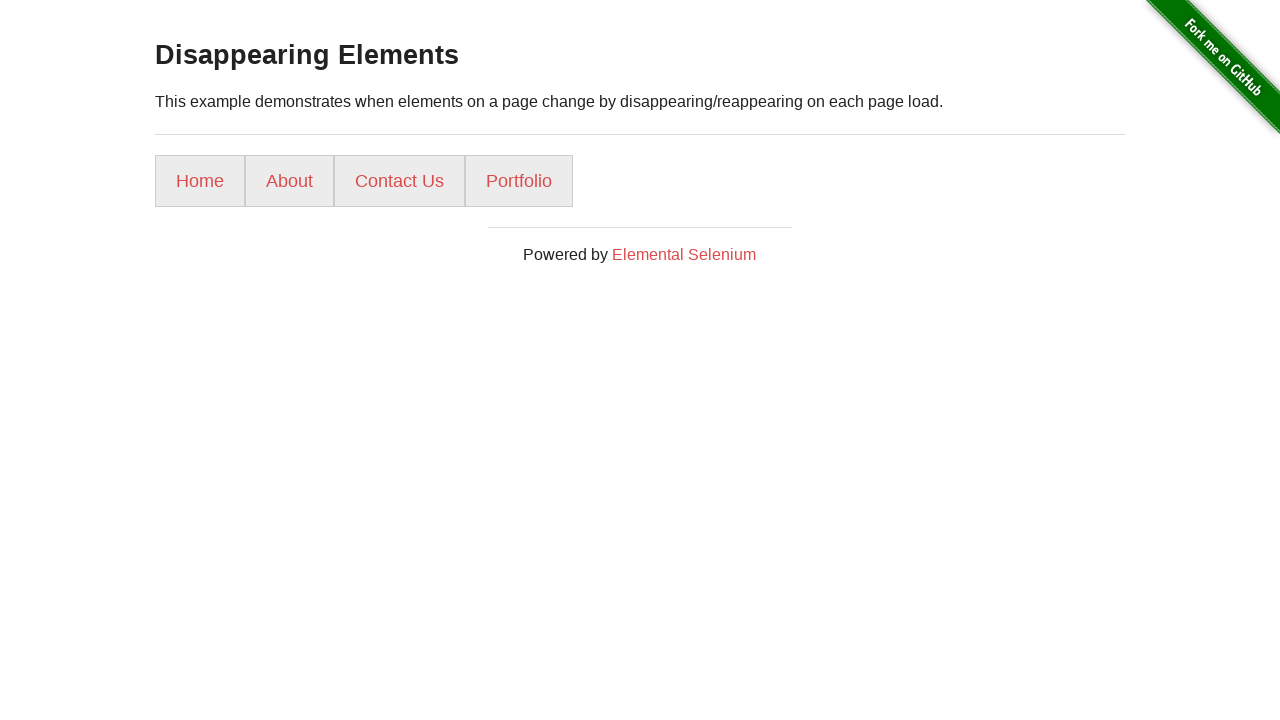

Page load state complete (refresh 1/5)
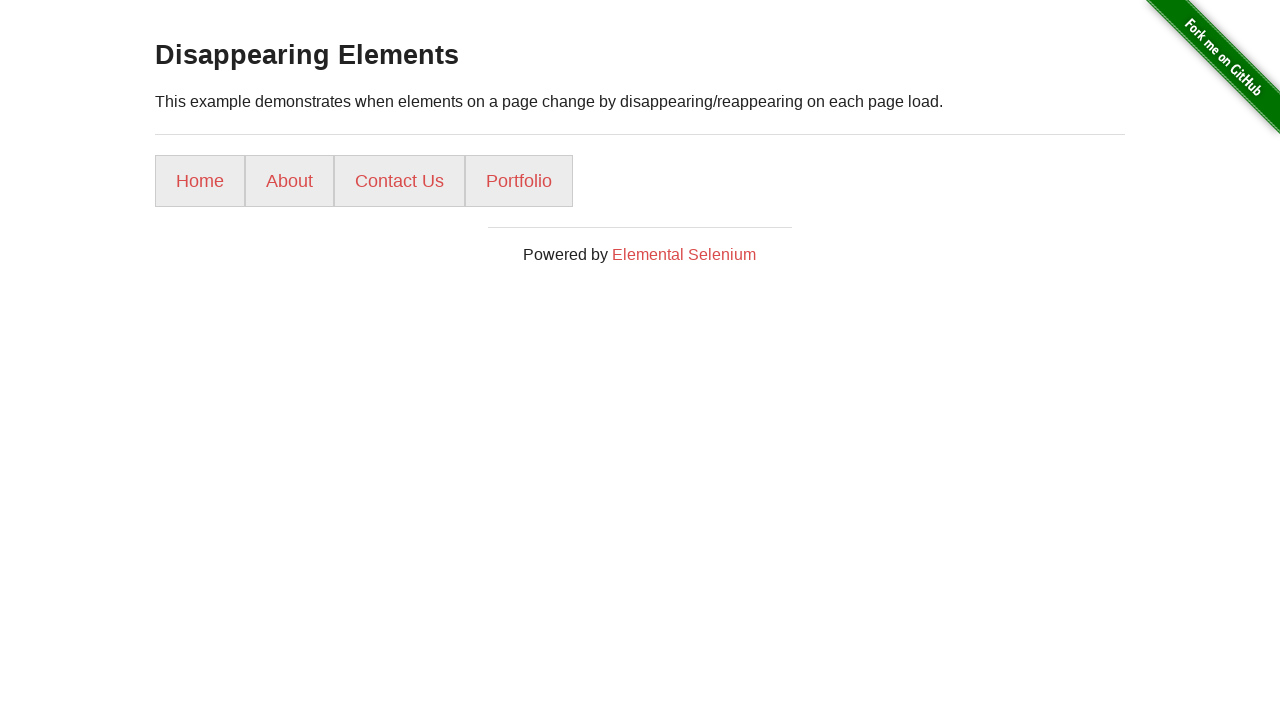

Reloaded page (refresh 2/5)
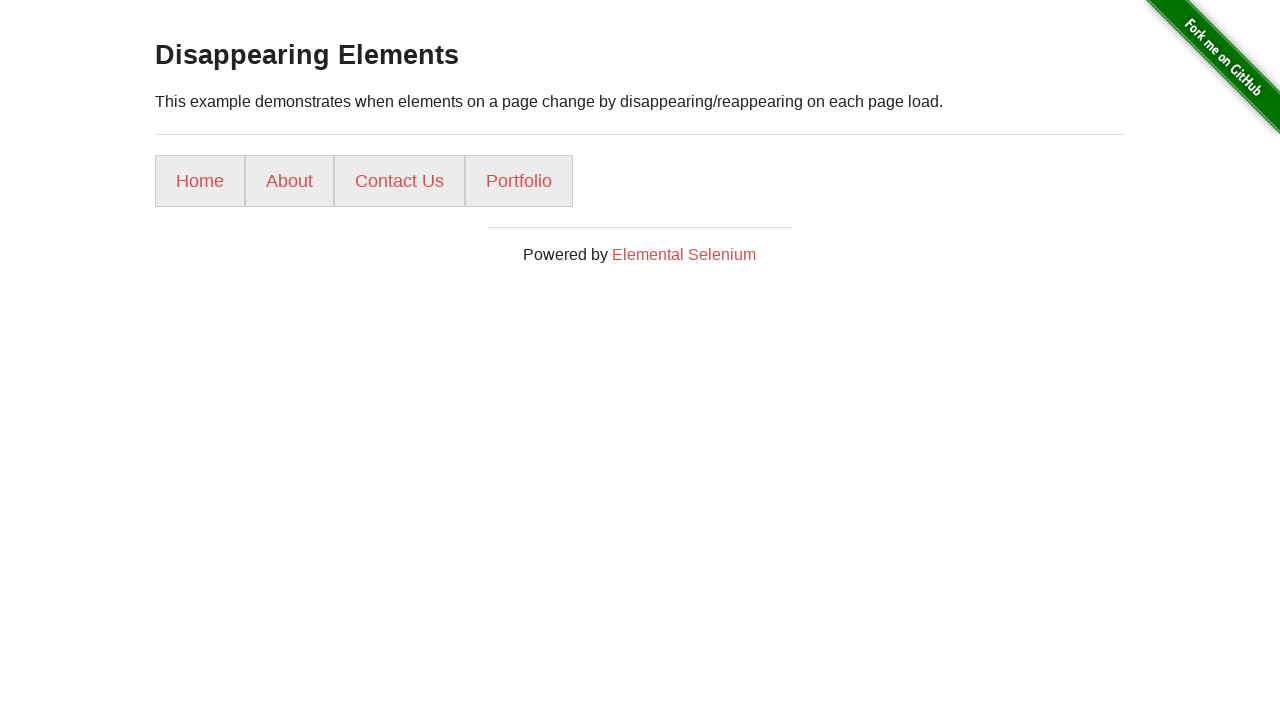

Page load state complete (refresh 2/5)
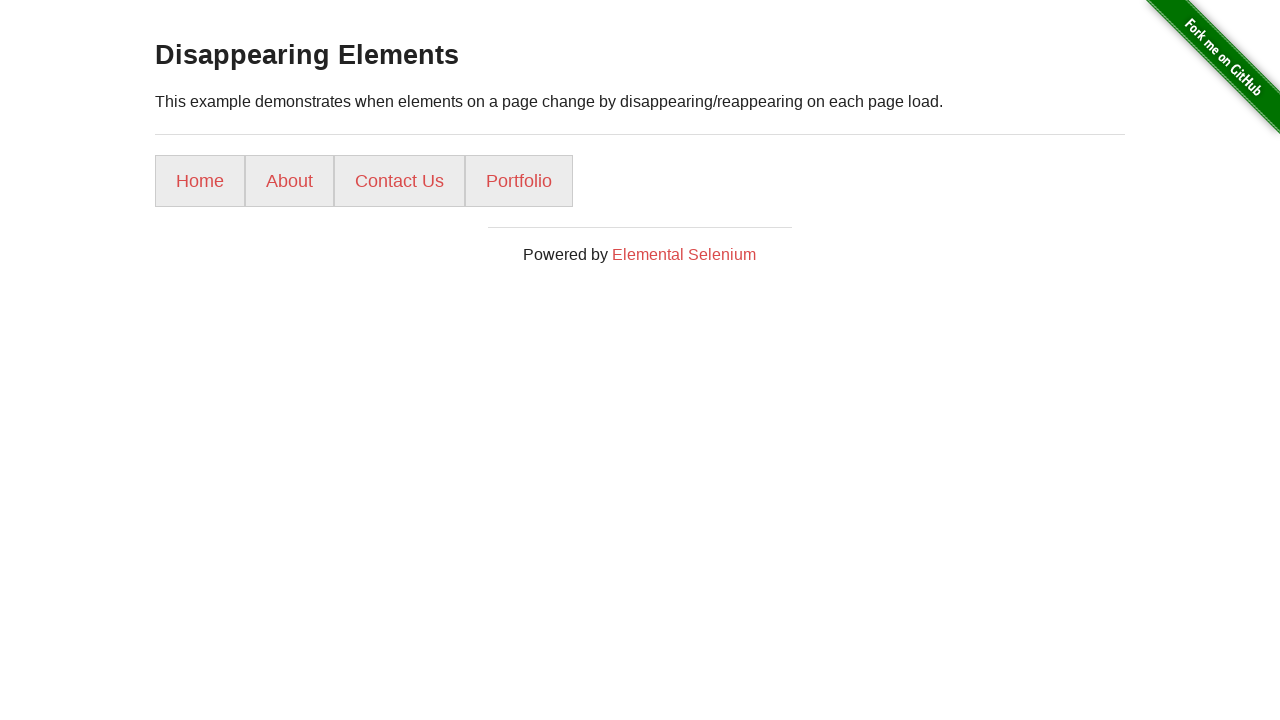

Reloaded page (refresh 3/5)
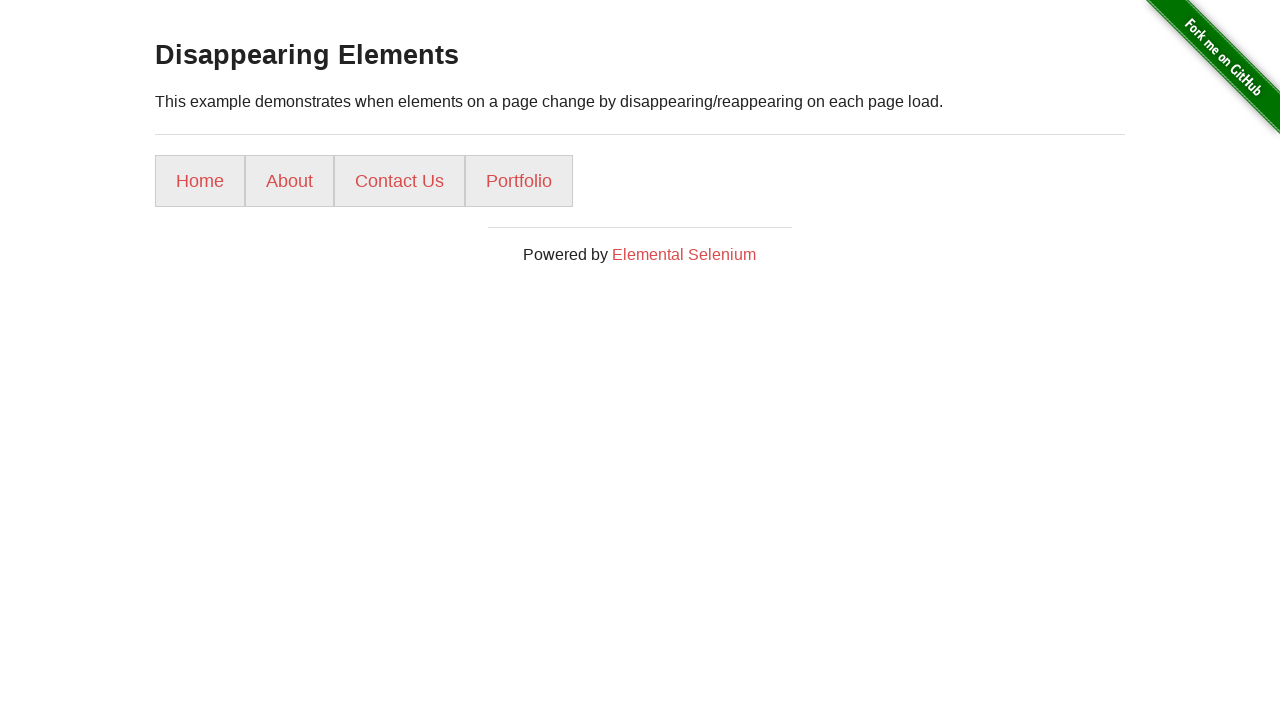

Page load state complete (refresh 3/5)
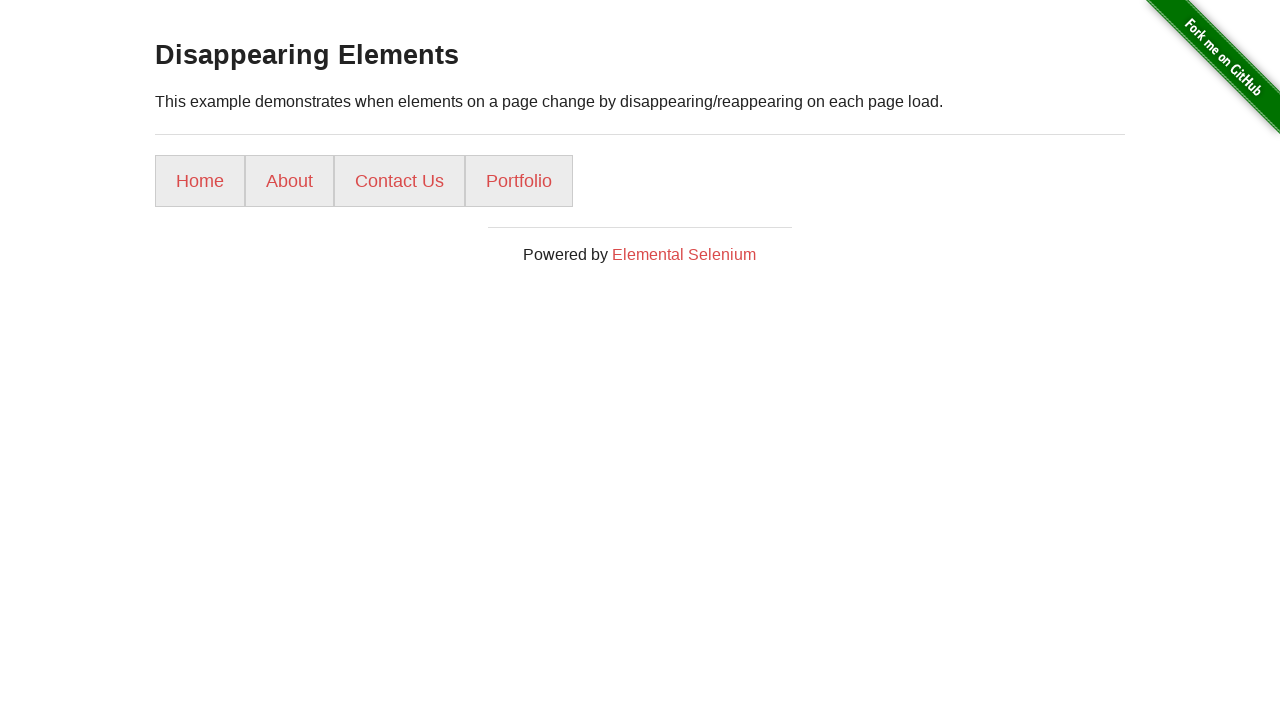

Reloaded page (refresh 4/5)
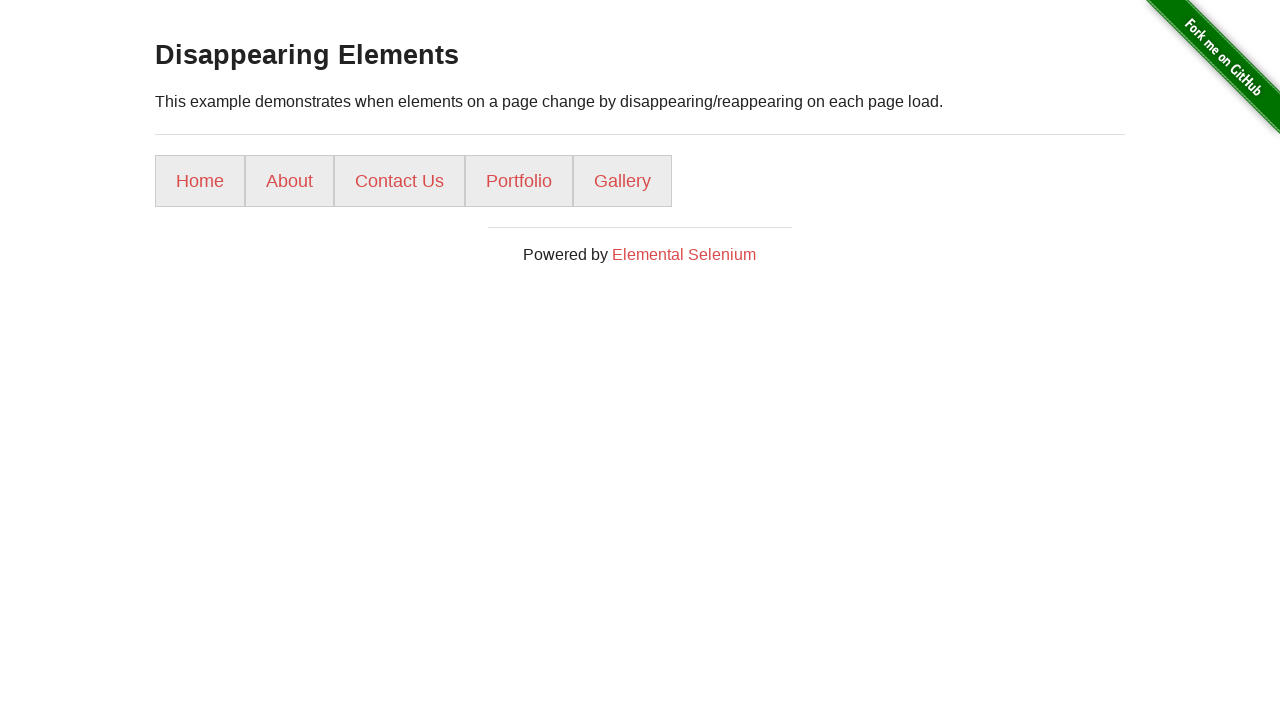

Page load state complete (refresh 4/5)
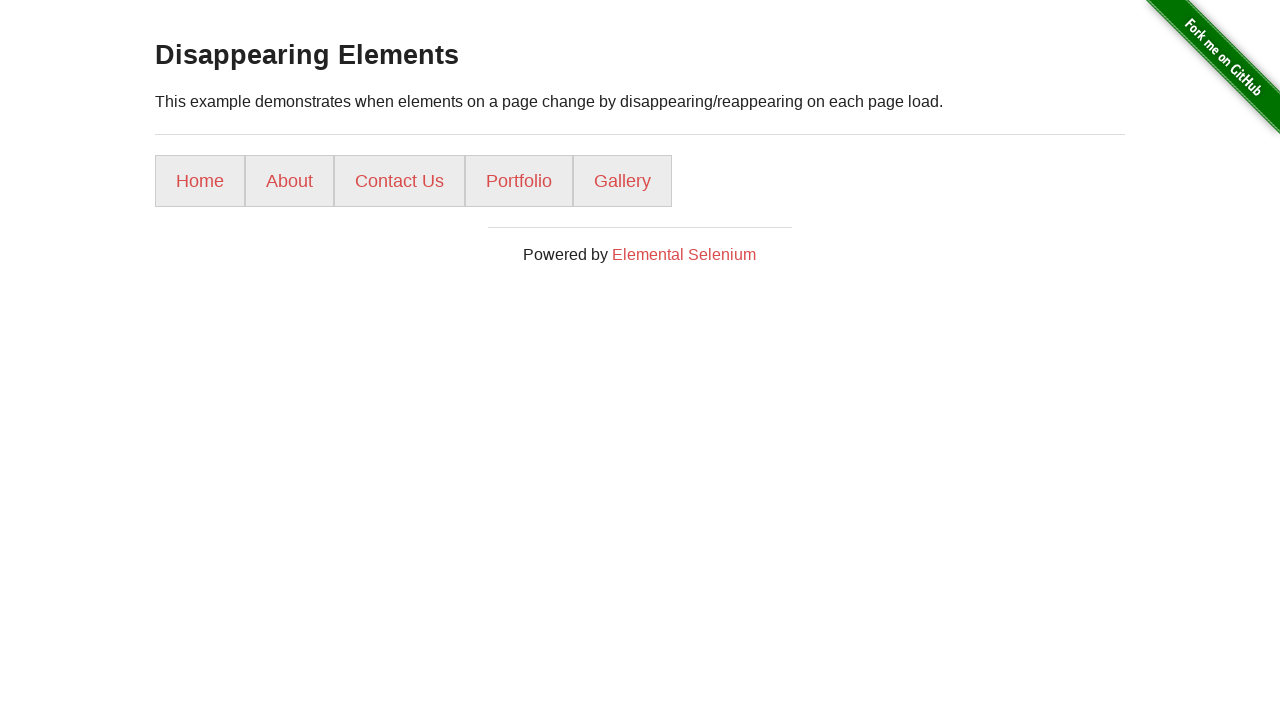

Reloaded page (refresh 5/5)
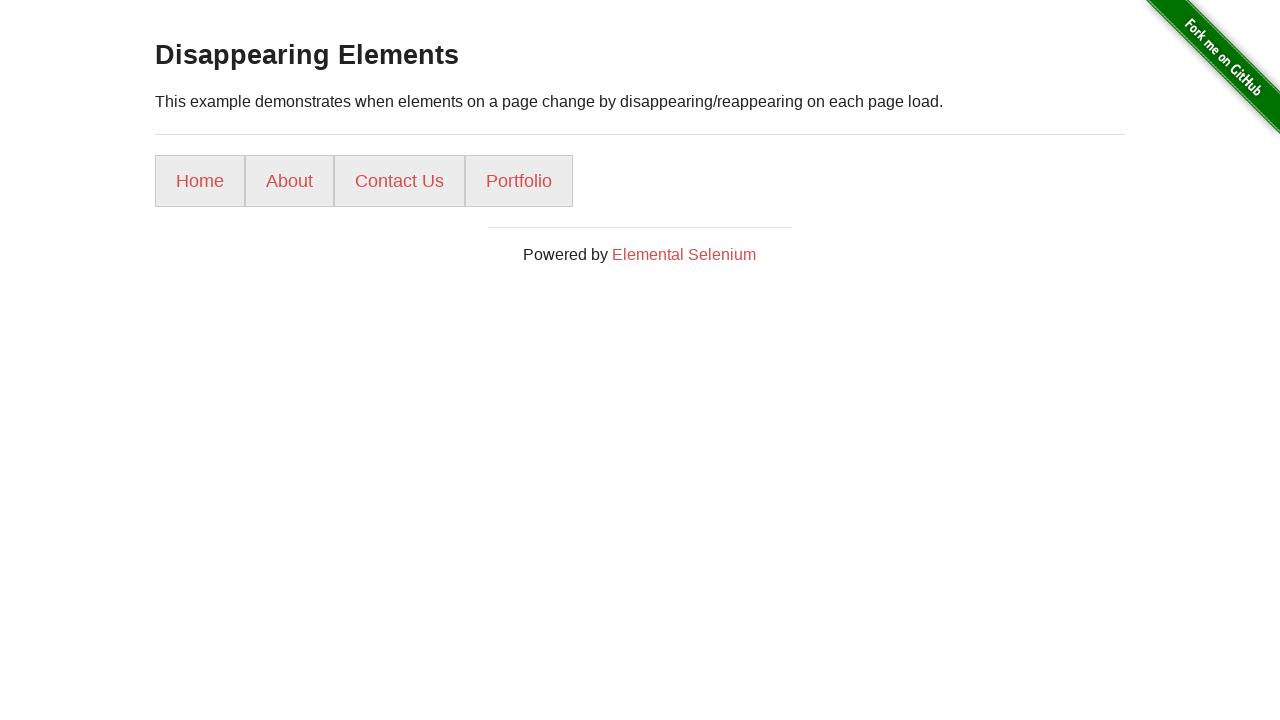

Page load state complete (refresh 5/5)
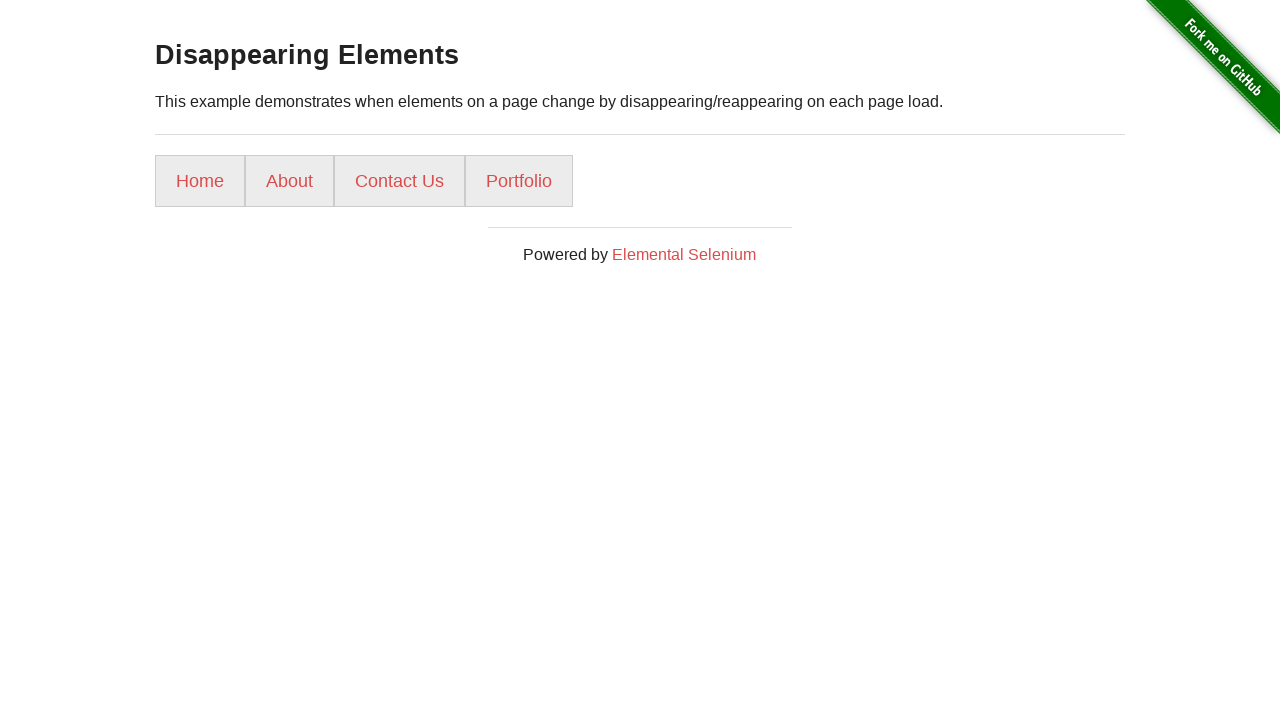

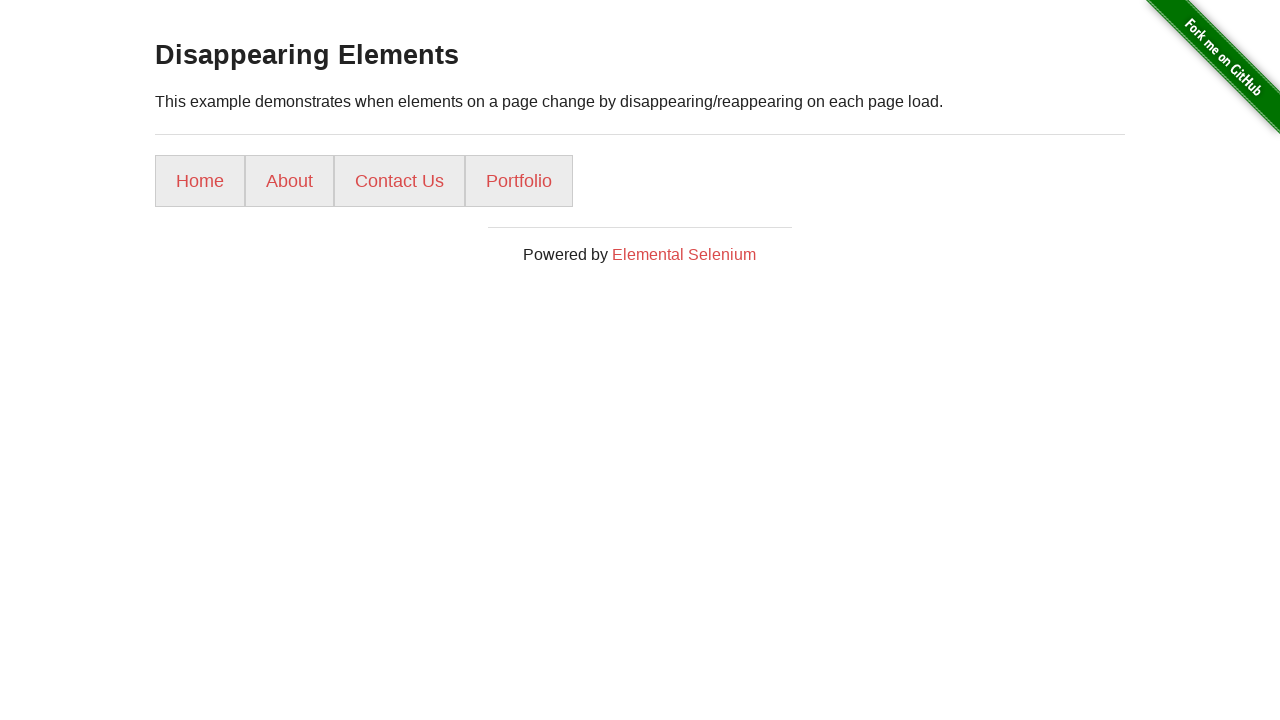